Clicks the "jobs" link in the navigation bar and verifies navigation

Starting URL: https://news.ycombinator.com/

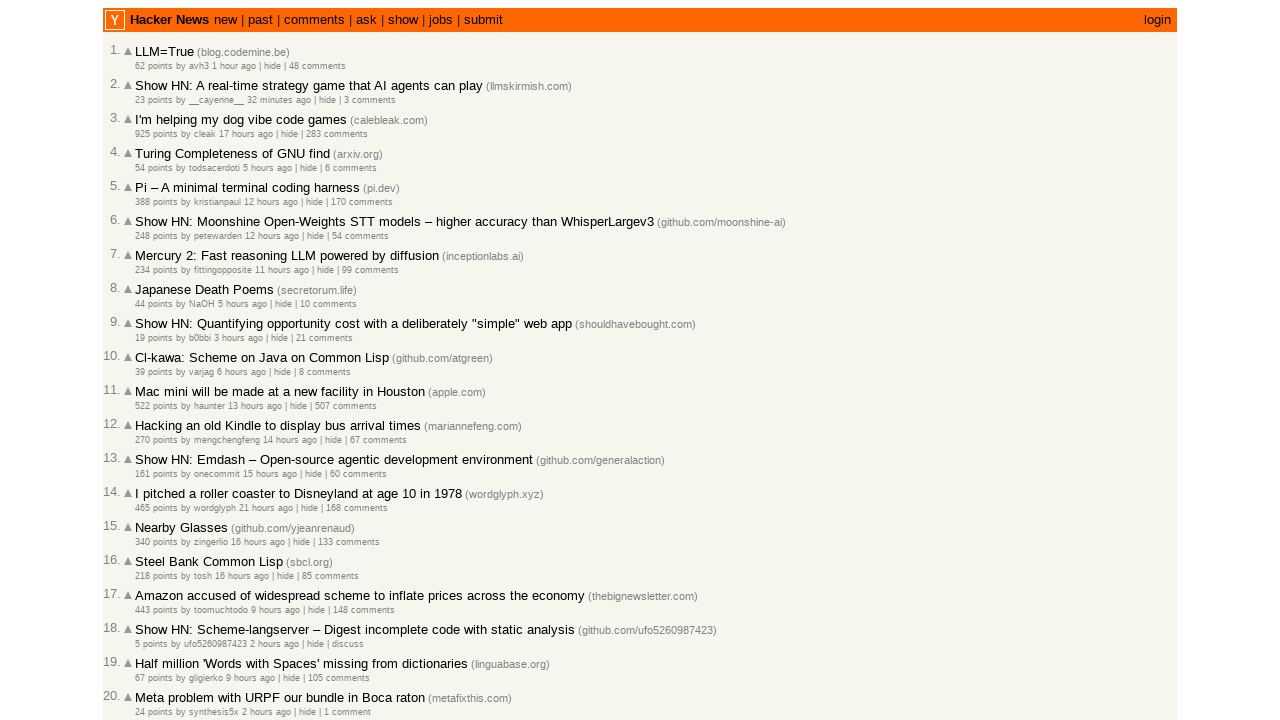

Clicked the 'jobs' link in the navigation bar at (441, 20) on a:has-text('jobs')
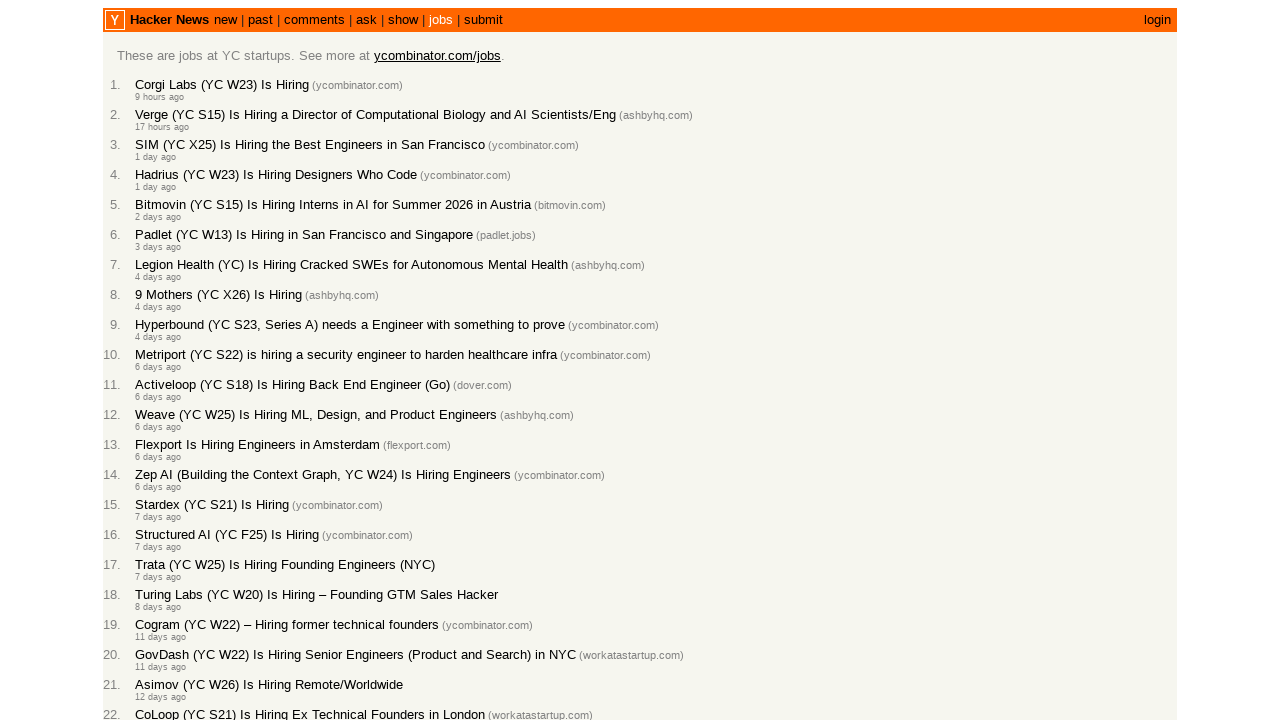

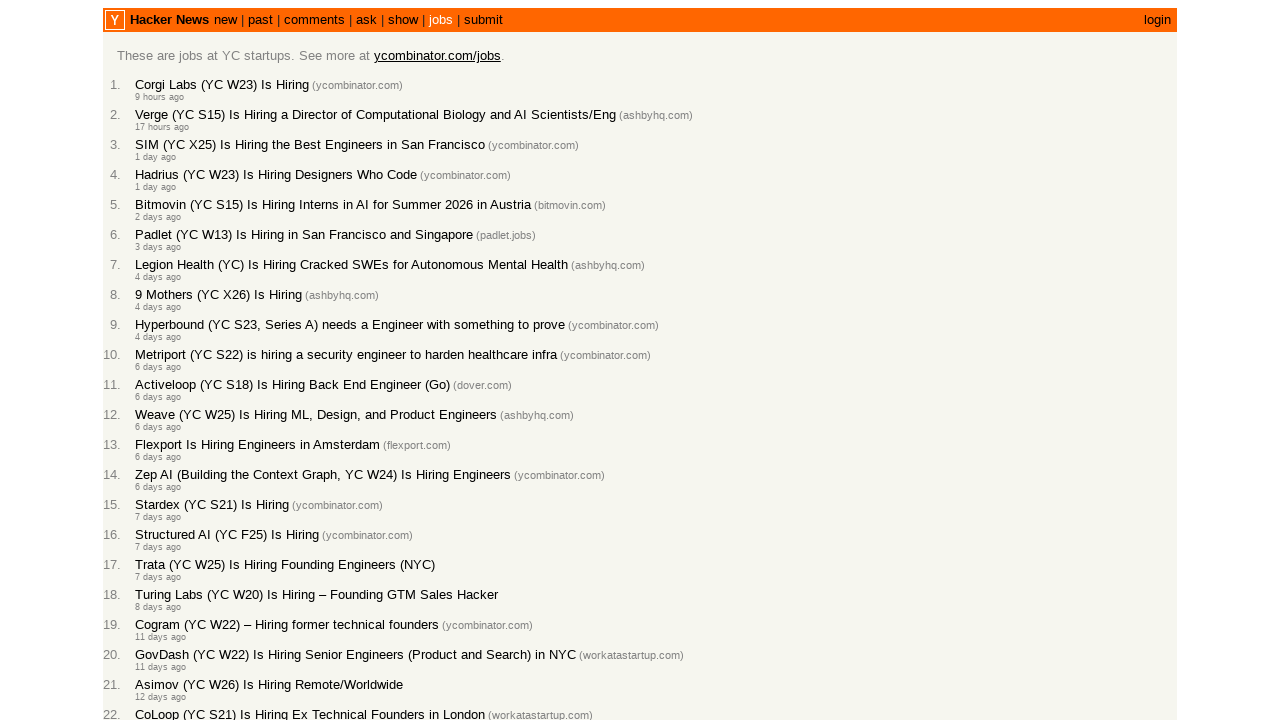